Tests clearing the complete state of all items by toggling the mark all checkbox

Starting URL: https://demo.playwright.dev/todomvc

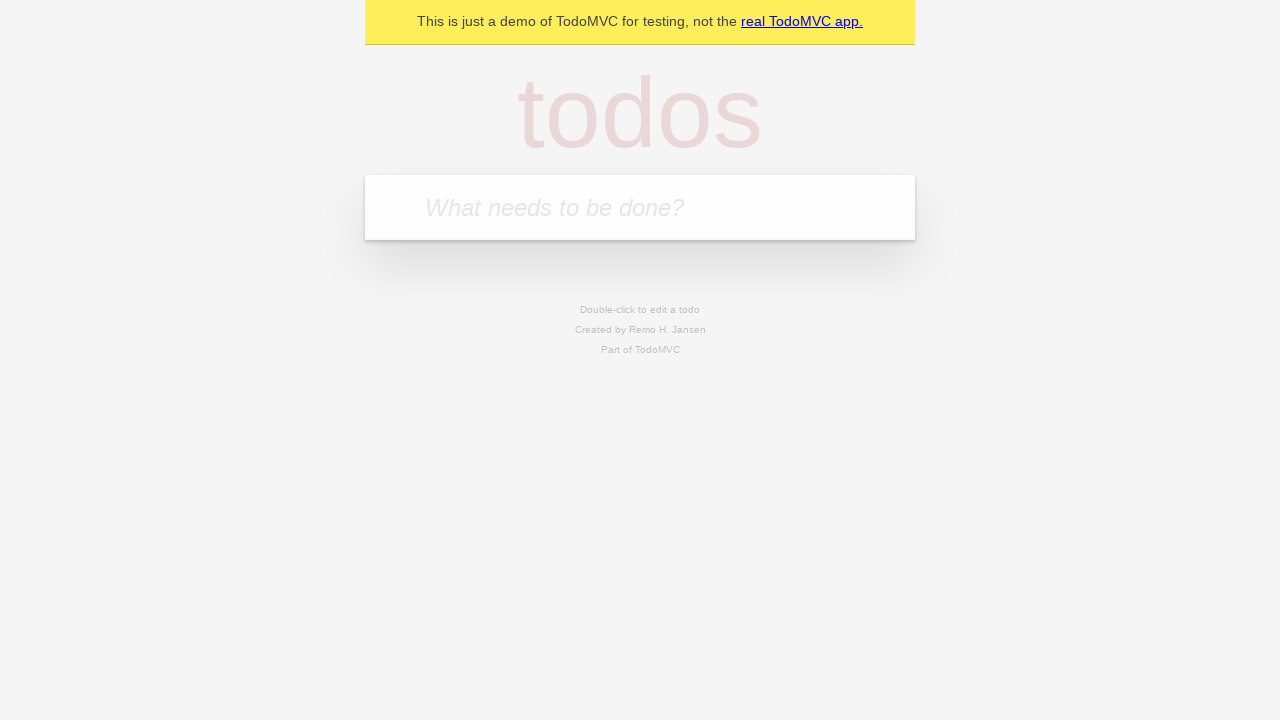

Filled todo input with 'buy some cheese' on internal:attr=[placeholder="What needs to be done?"i]
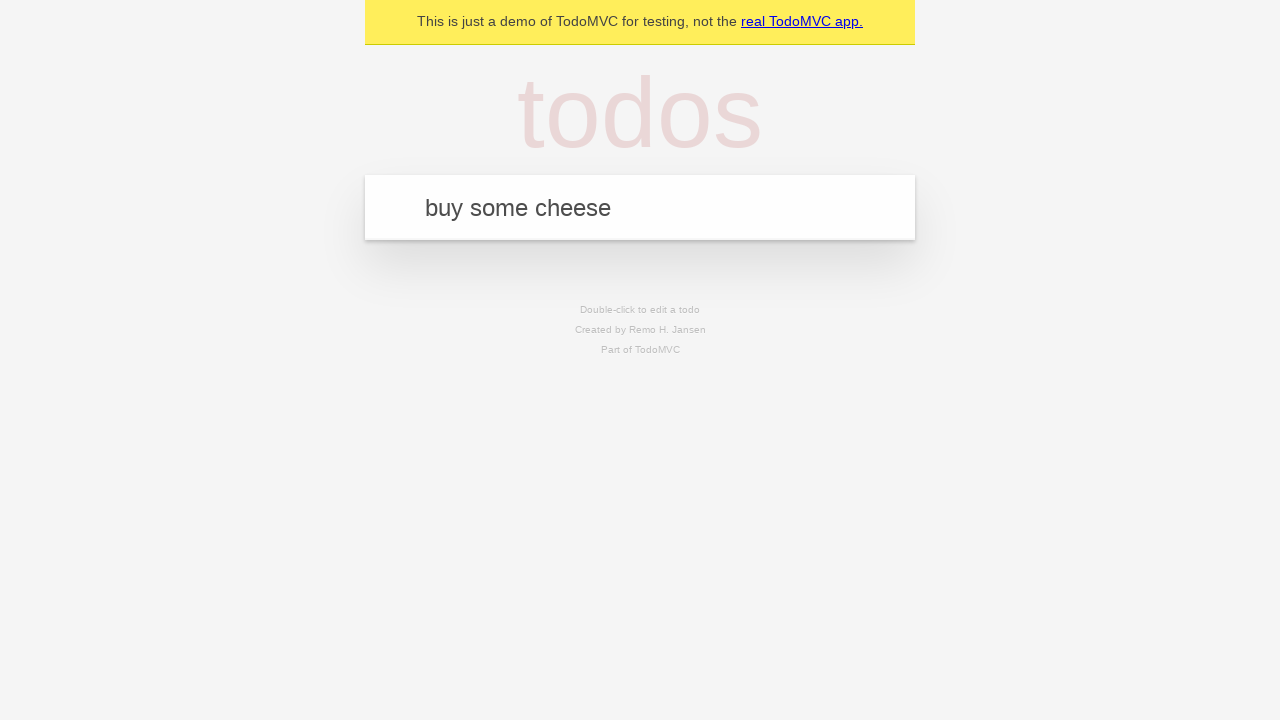

Pressed Enter to add first todo on internal:attr=[placeholder="What needs to be done?"i]
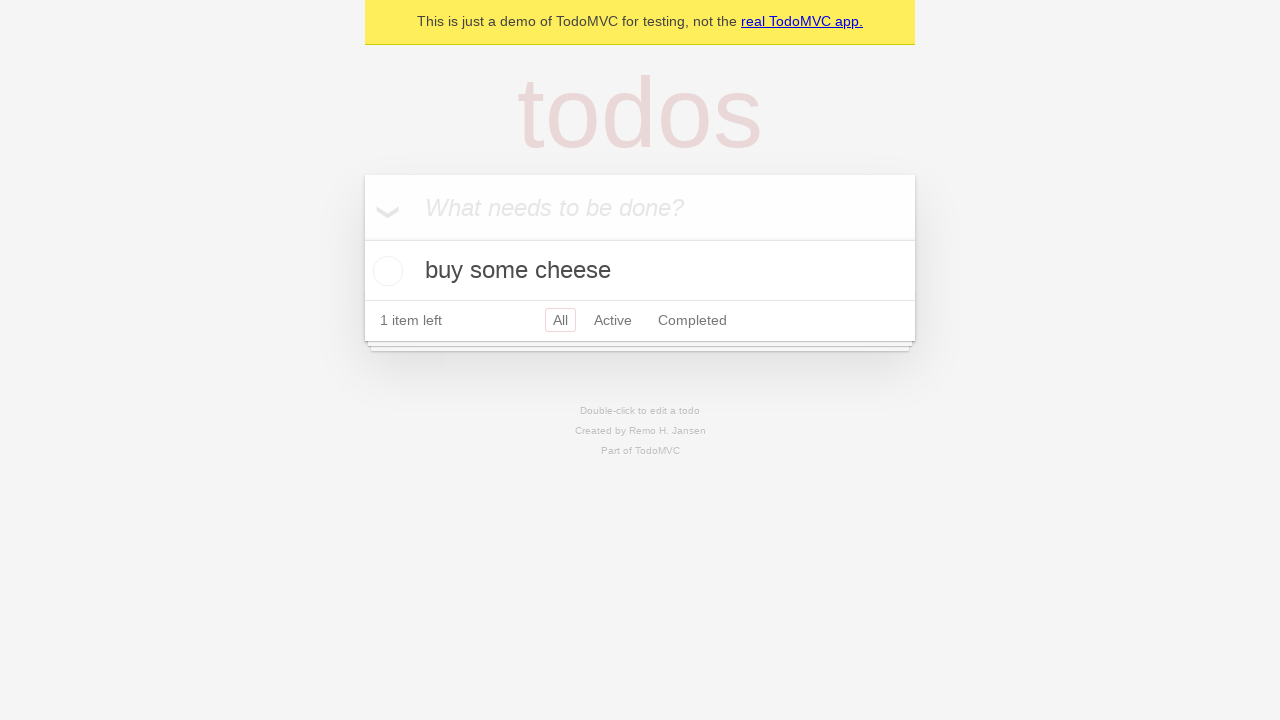

Filled todo input with 'feed the cat' on internal:attr=[placeholder="What needs to be done?"i]
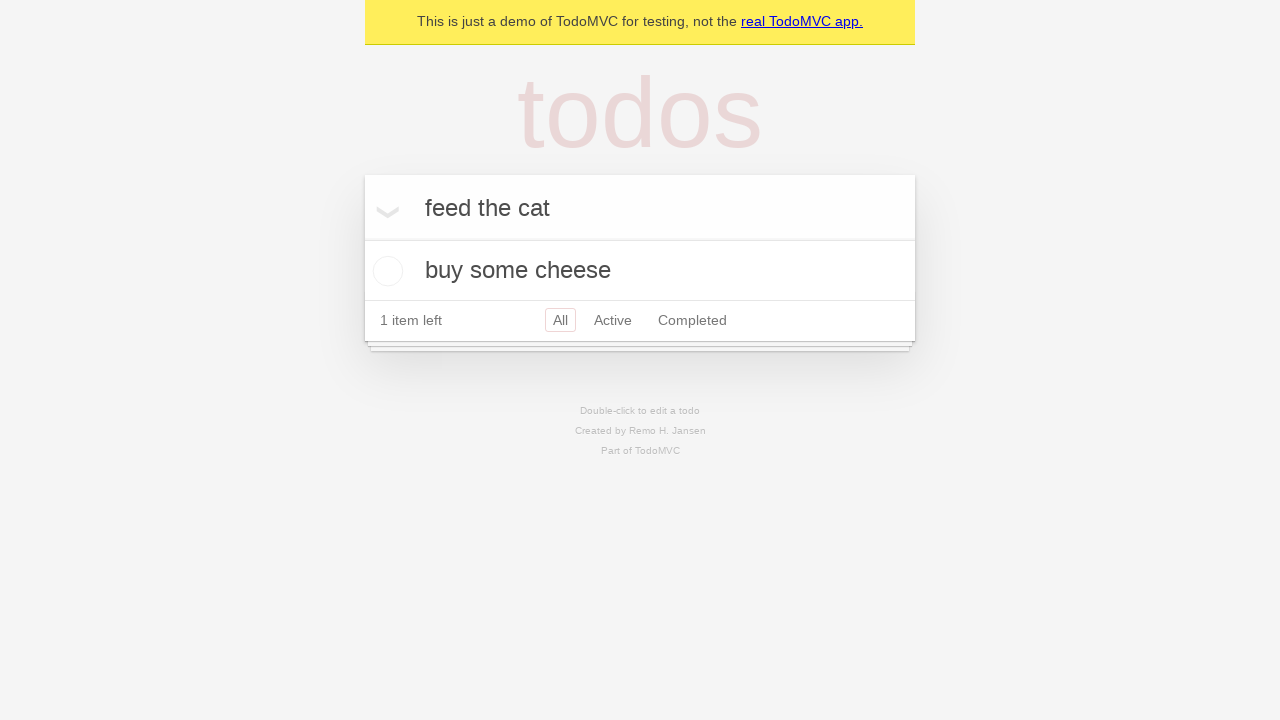

Pressed Enter to add second todo on internal:attr=[placeholder="What needs to be done?"i]
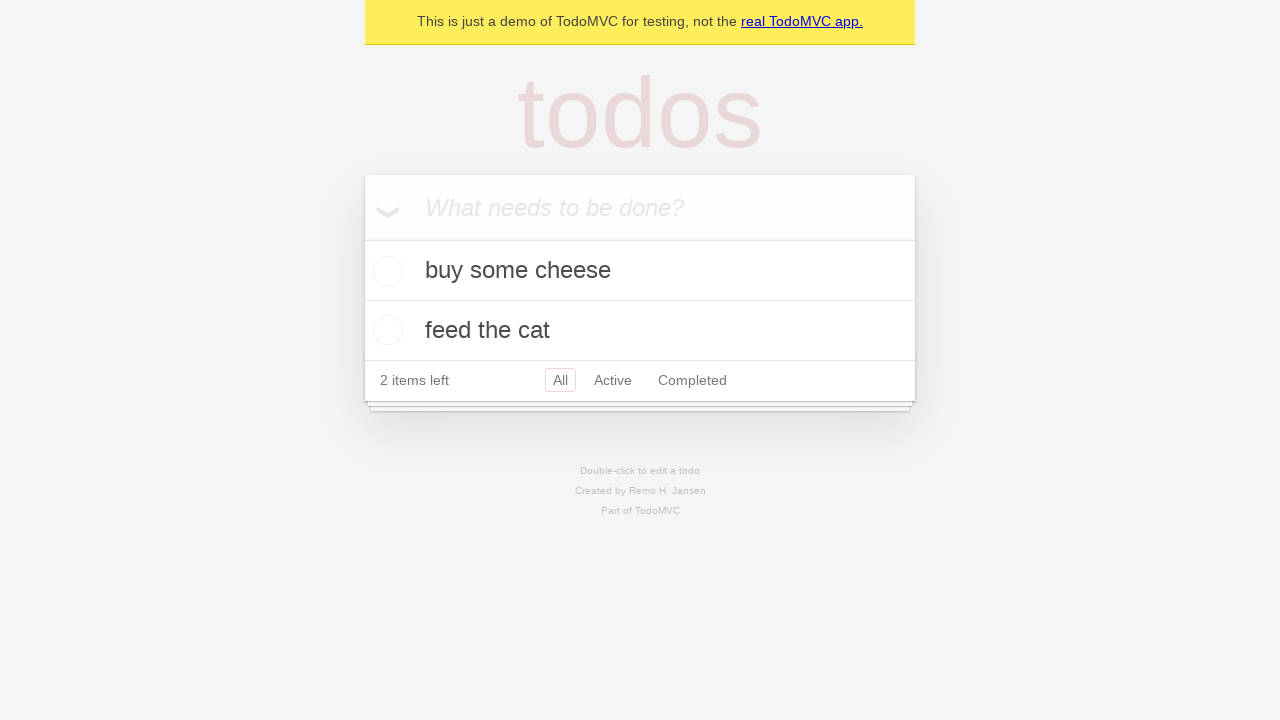

Filled todo input with 'book a doctors appointment' on internal:attr=[placeholder="What needs to be done?"i]
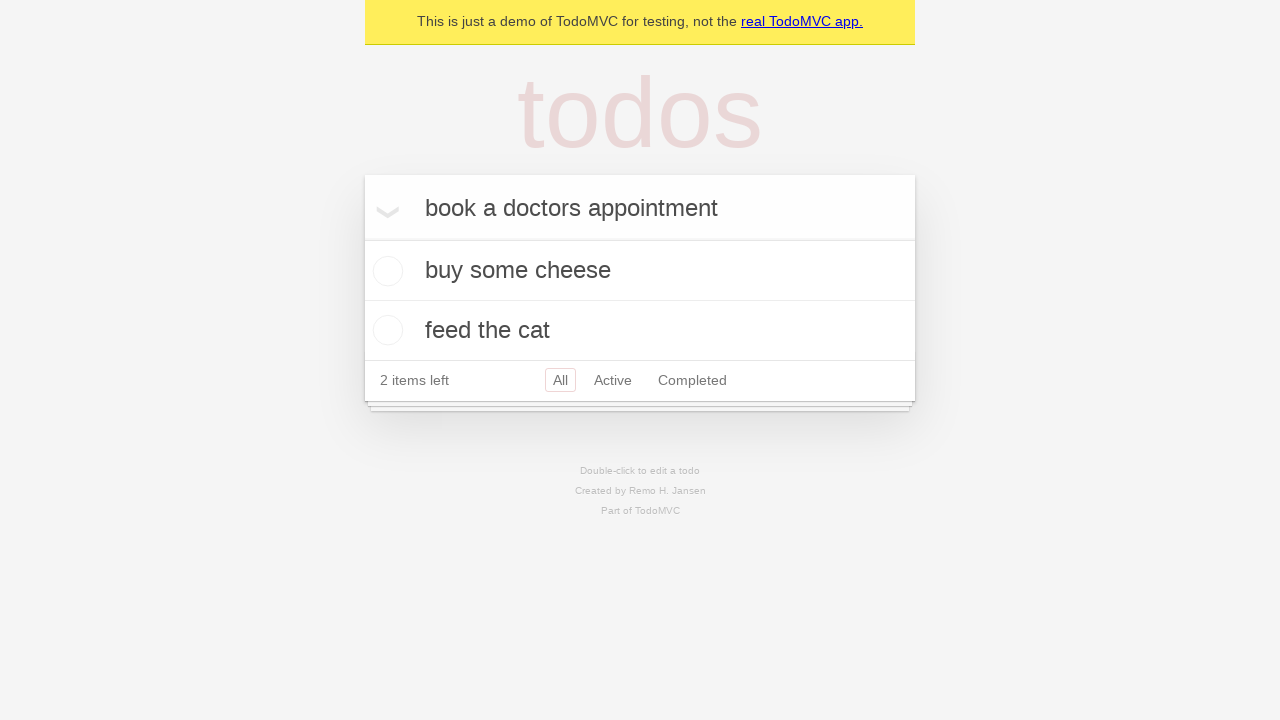

Pressed Enter to add third todo on internal:attr=[placeholder="What needs to be done?"i]
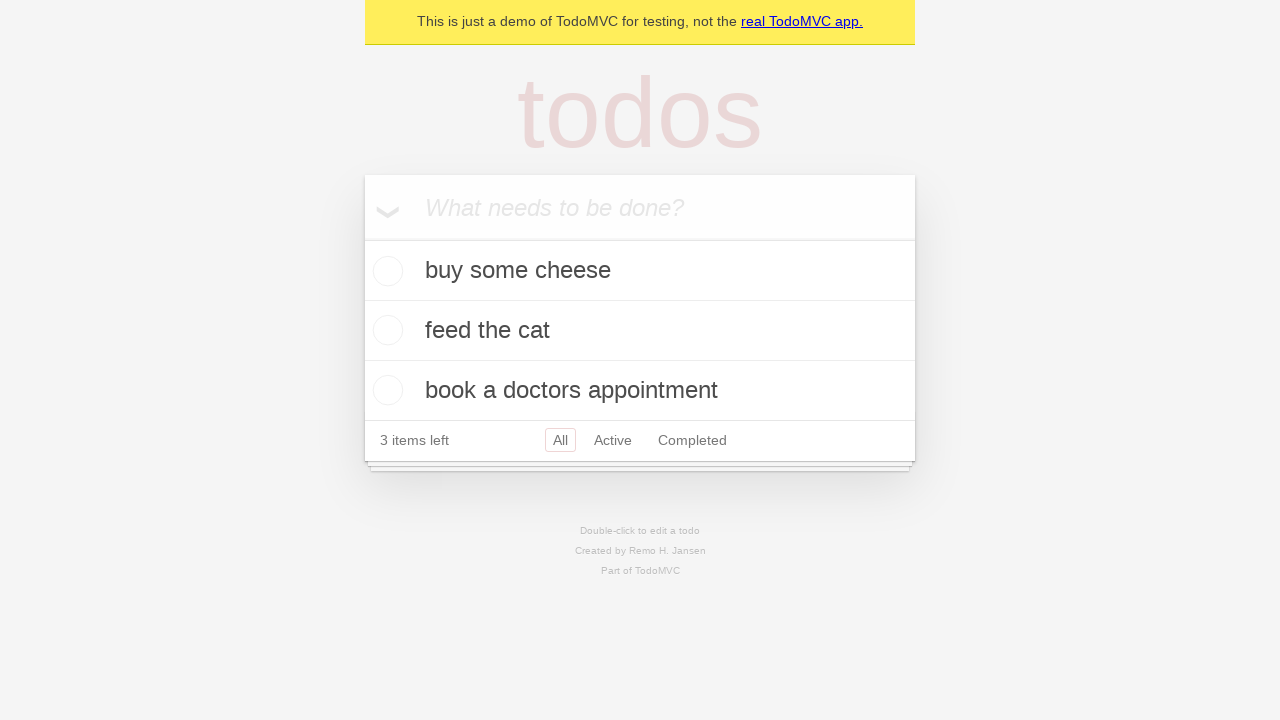

Checked 'Mark all as complete' checkbox to mark all todos as complete at (362, 238) on internal:label="Mark all as complete"i
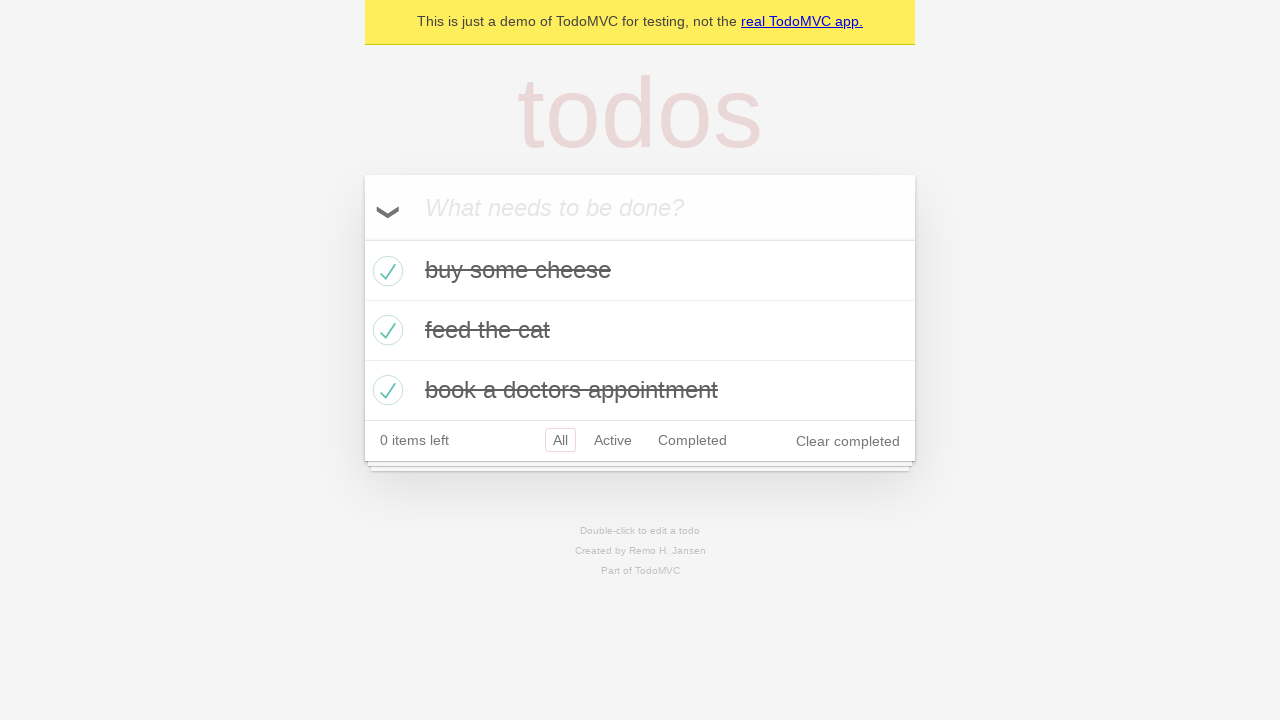

Unchecked 'Mark all as complete' checkbox to clear all todos completion state at (362, 238) on internal:label="Mark all as complete"i
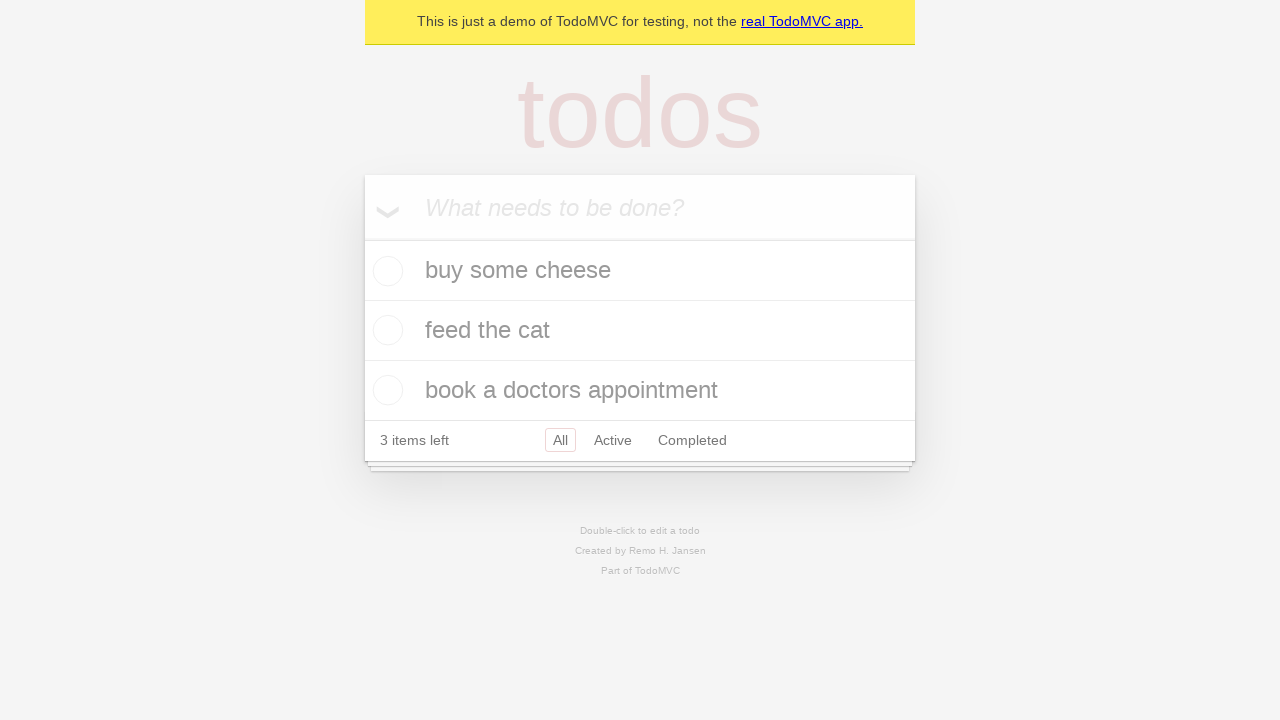

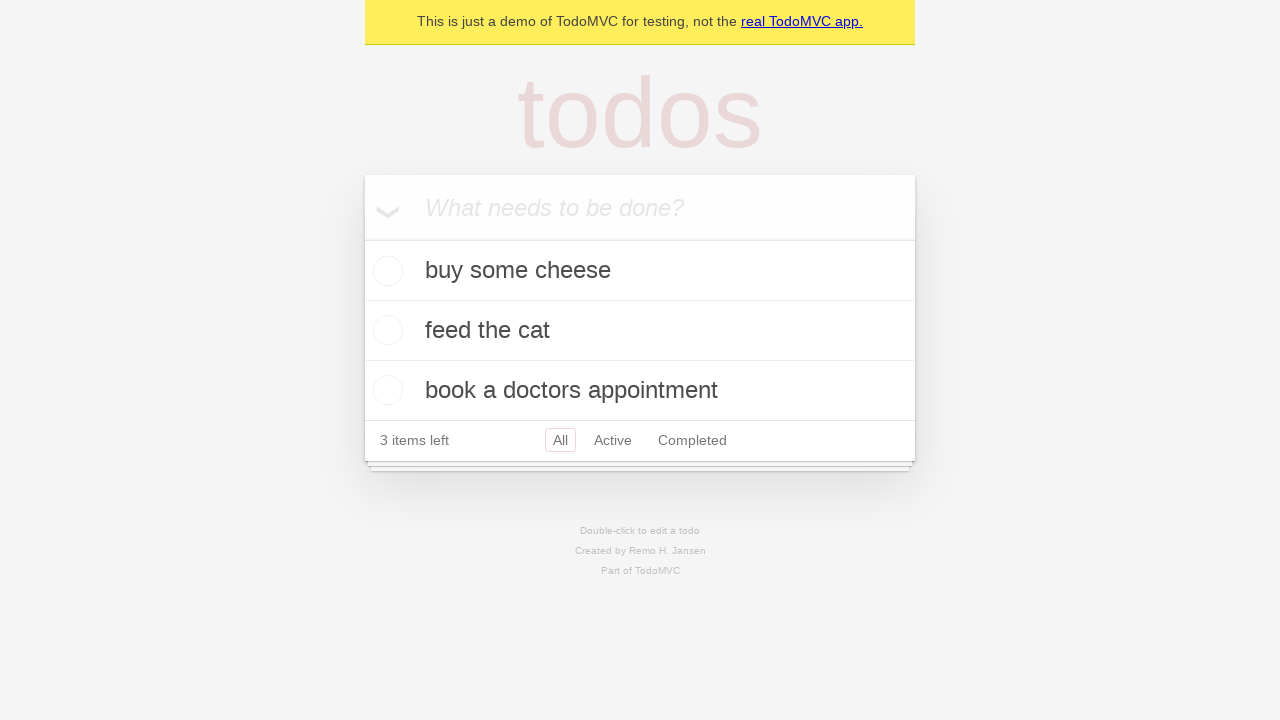